Tests multi-tab browser functionality by opening multiple tabs and navigating to YouTube and Google Translate in separate tabs, then switching between them.

Starting URL: https://www.youtube.com

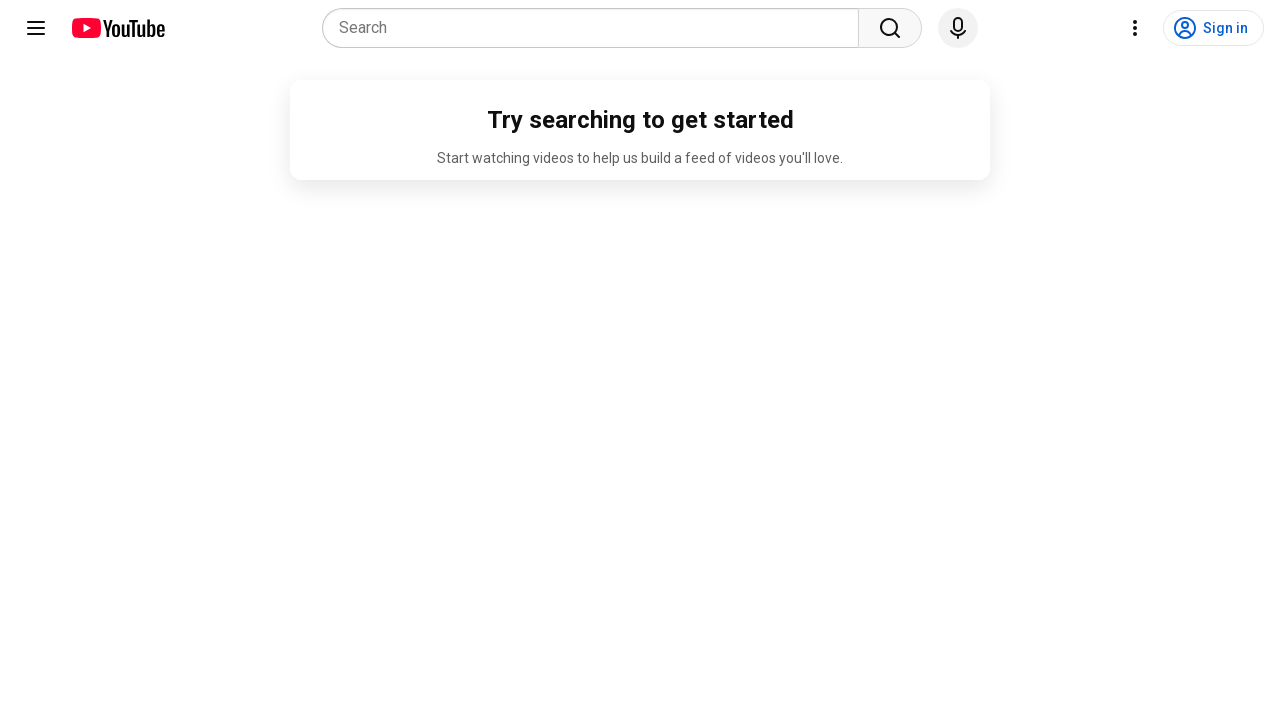

YouTube page loaded (domcontentloaded)
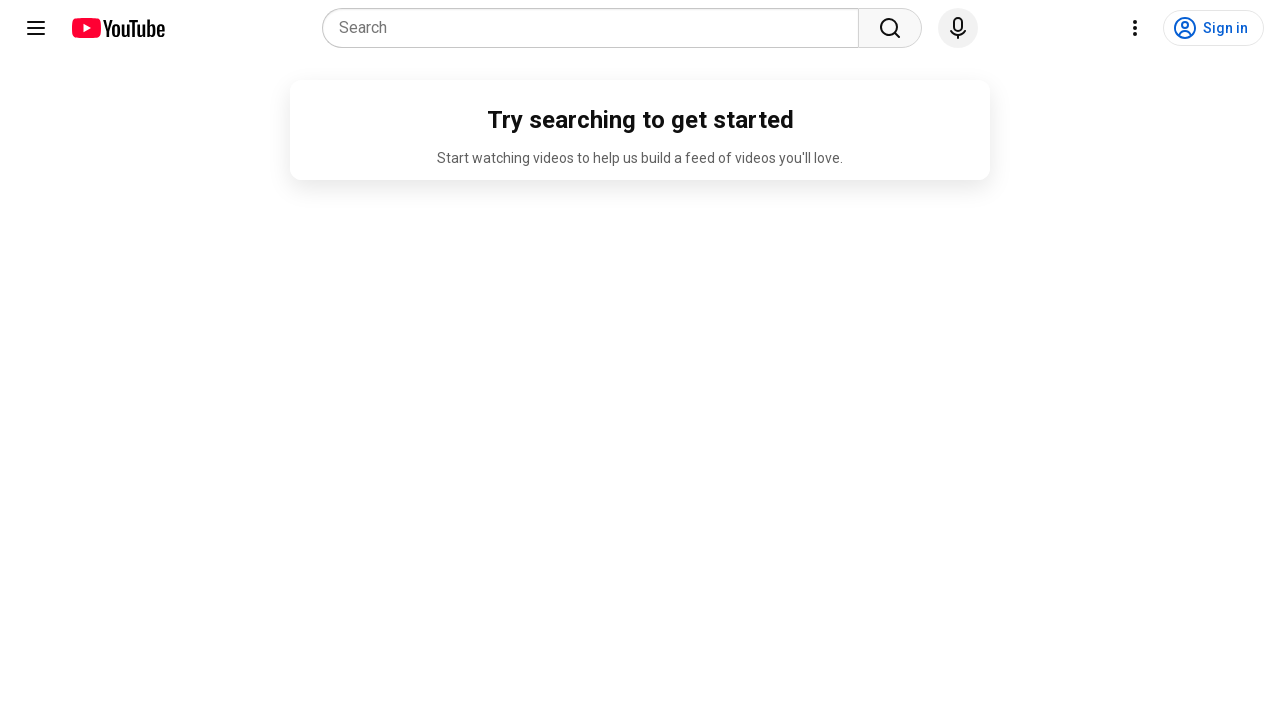

Opened a new tab
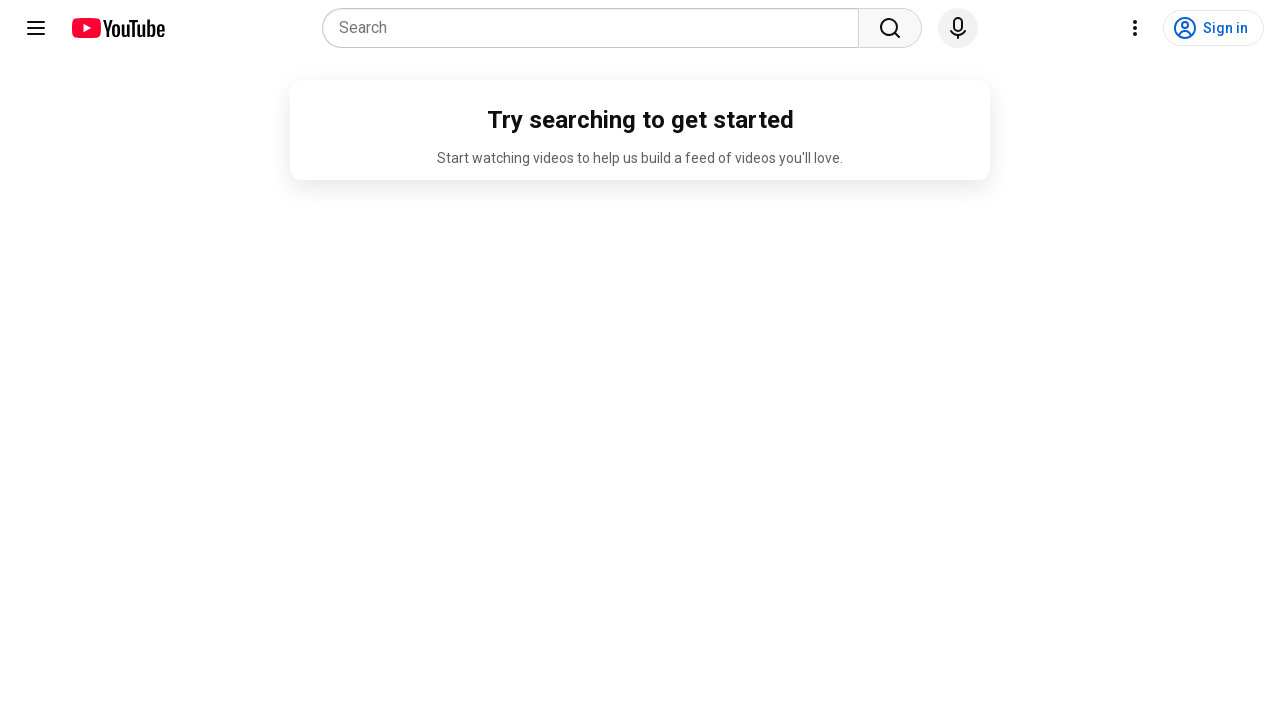

Navigated to Google Translate in second tab
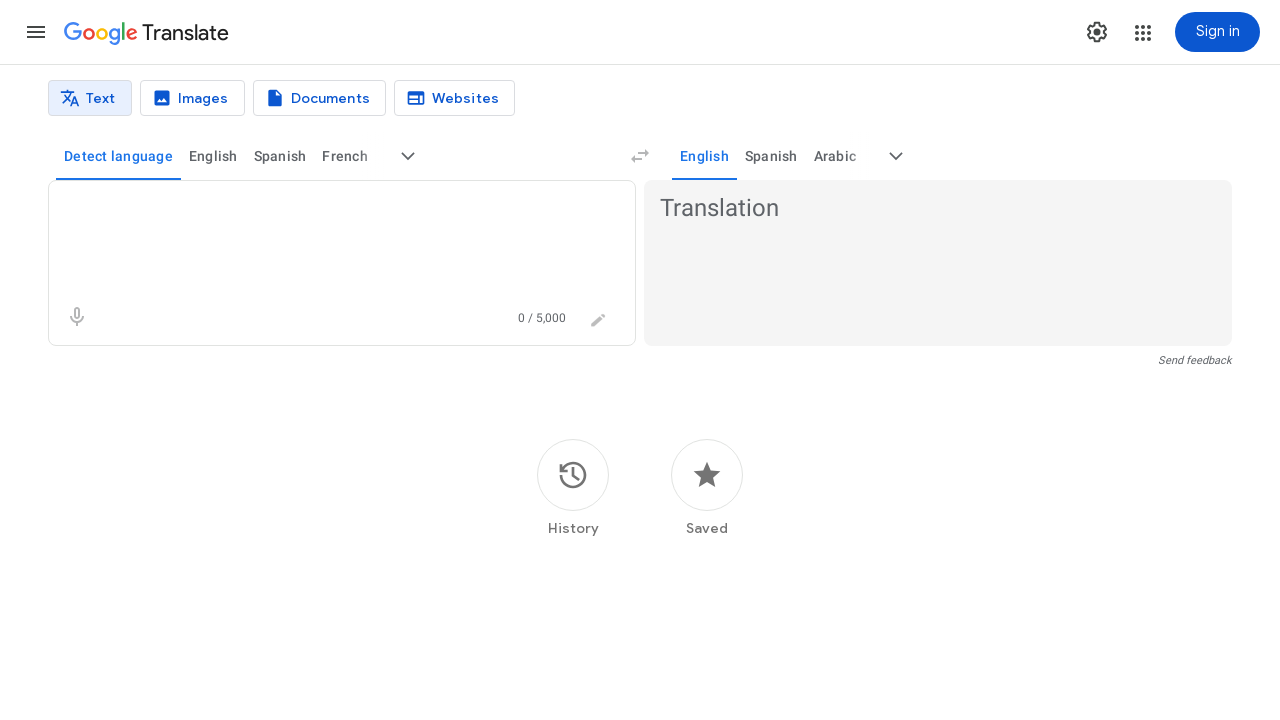

Google Translate page loaded (domcontentloaded)
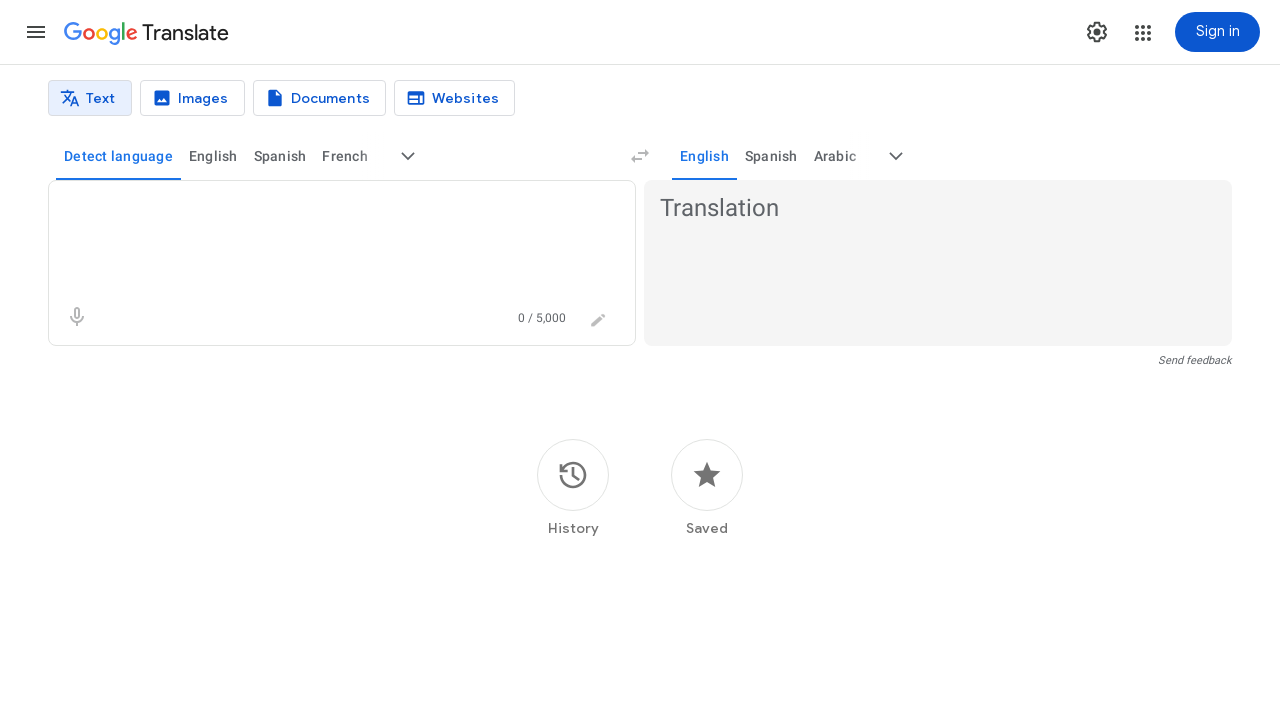

Switched back to first tab (YouTube)
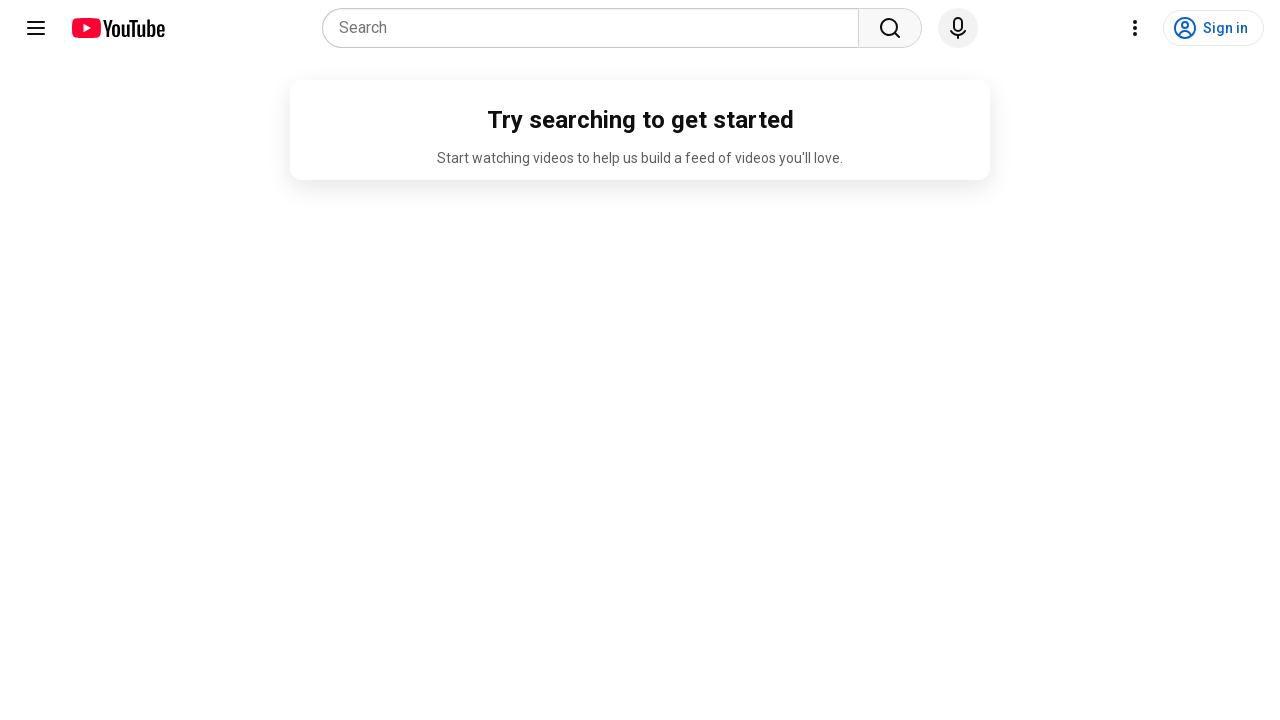

Switched to second tab (Google Translate)
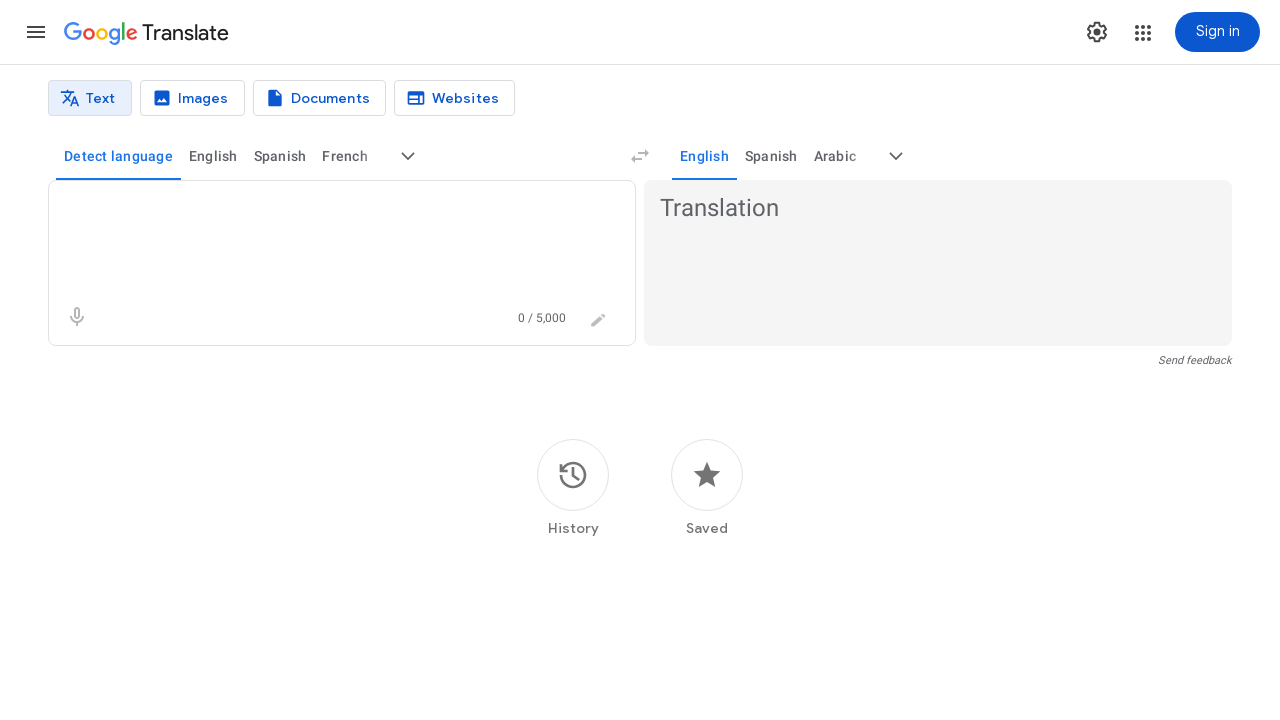

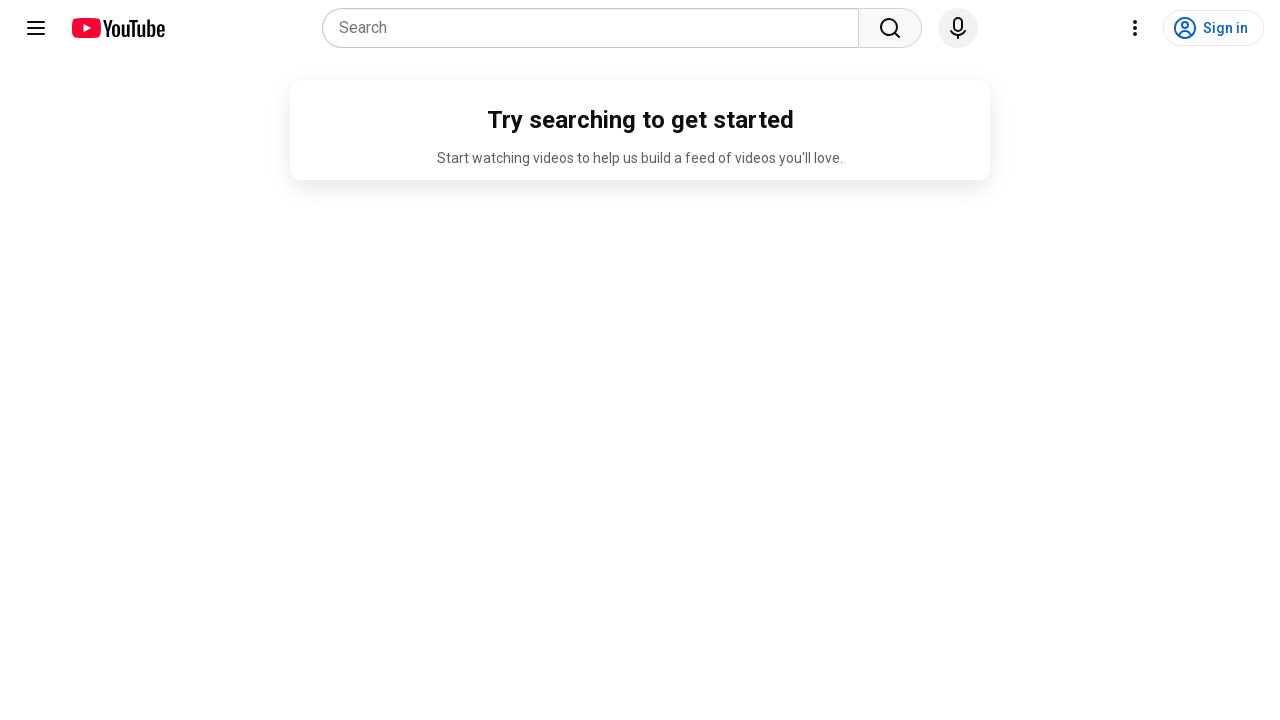